Demonstrates drag and drop by offset - dragging element to a specific x,y position

Starting URL: https://crossbrowsertesting.github.io/drag-and-drop

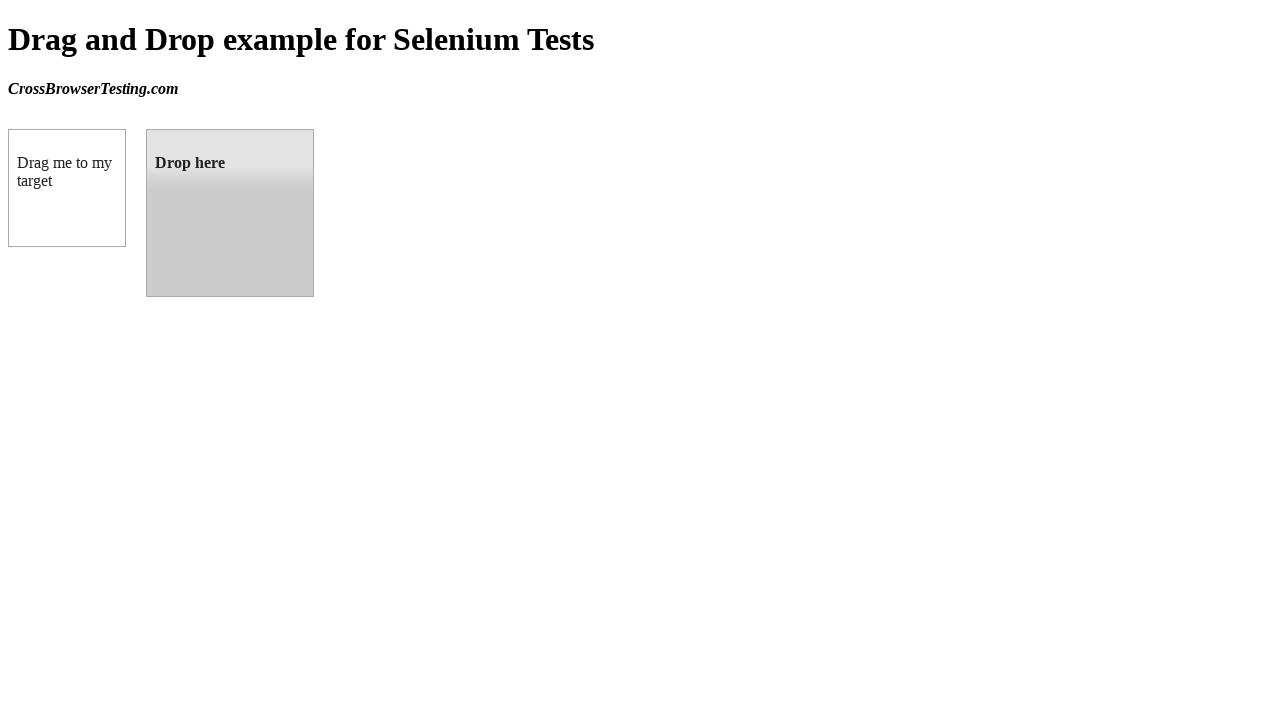

Navigated to drag and drop test page
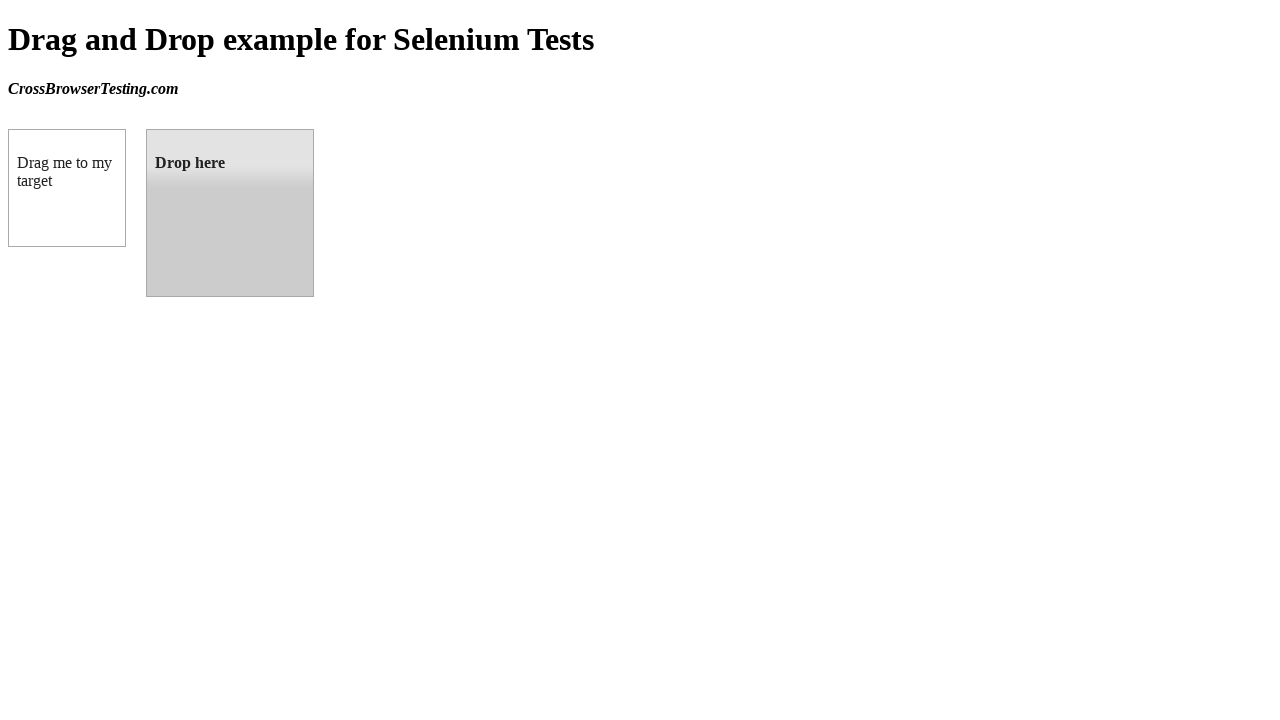

Located draggable source element
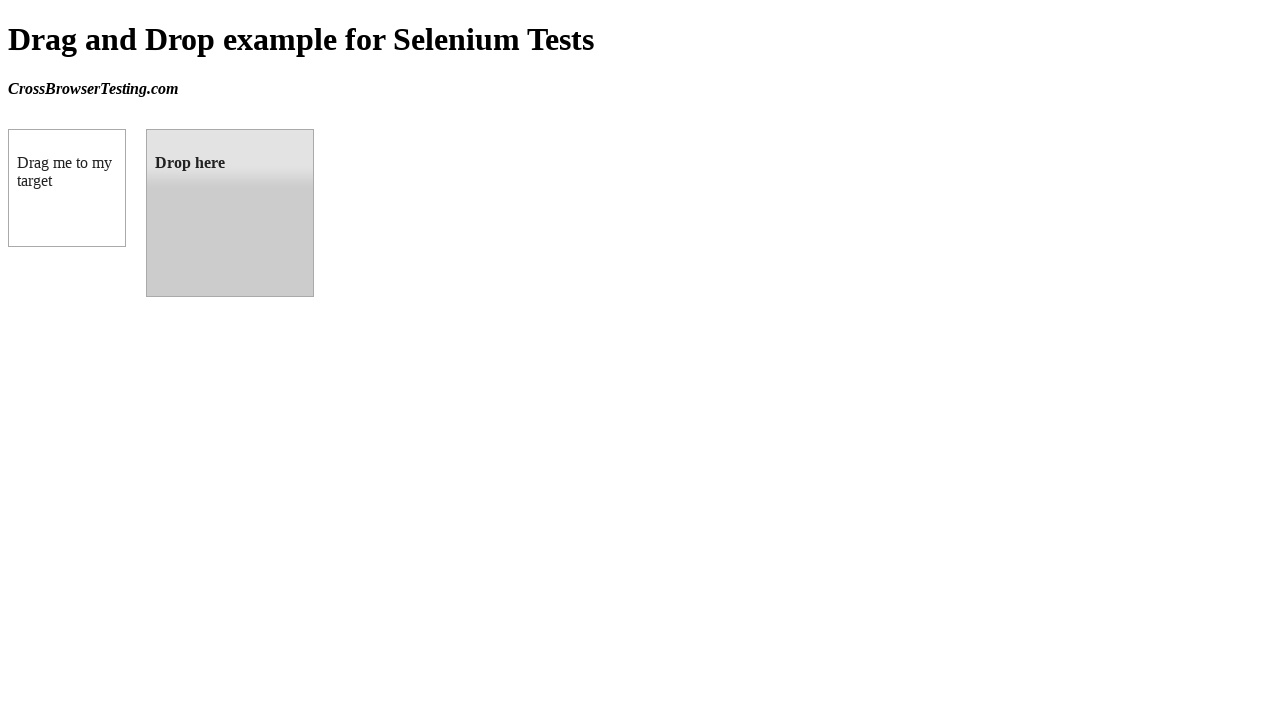

Located droppable target element
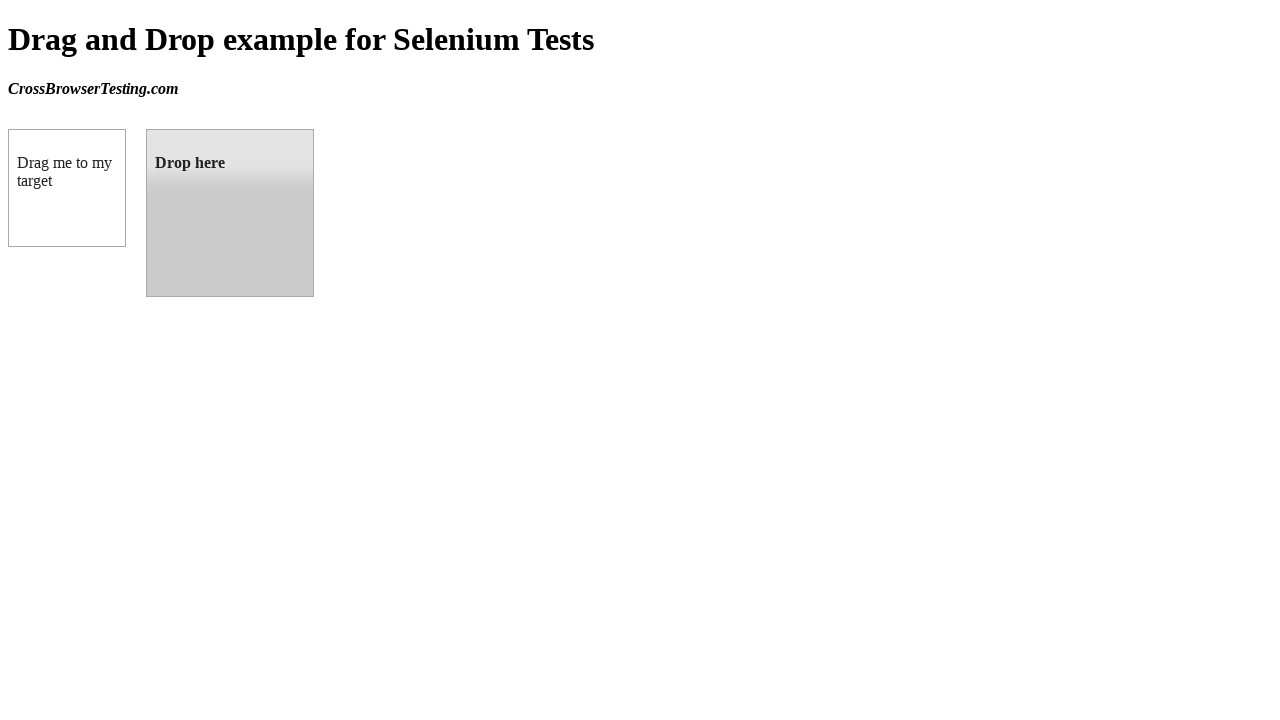

Retrieved target element bounding box position
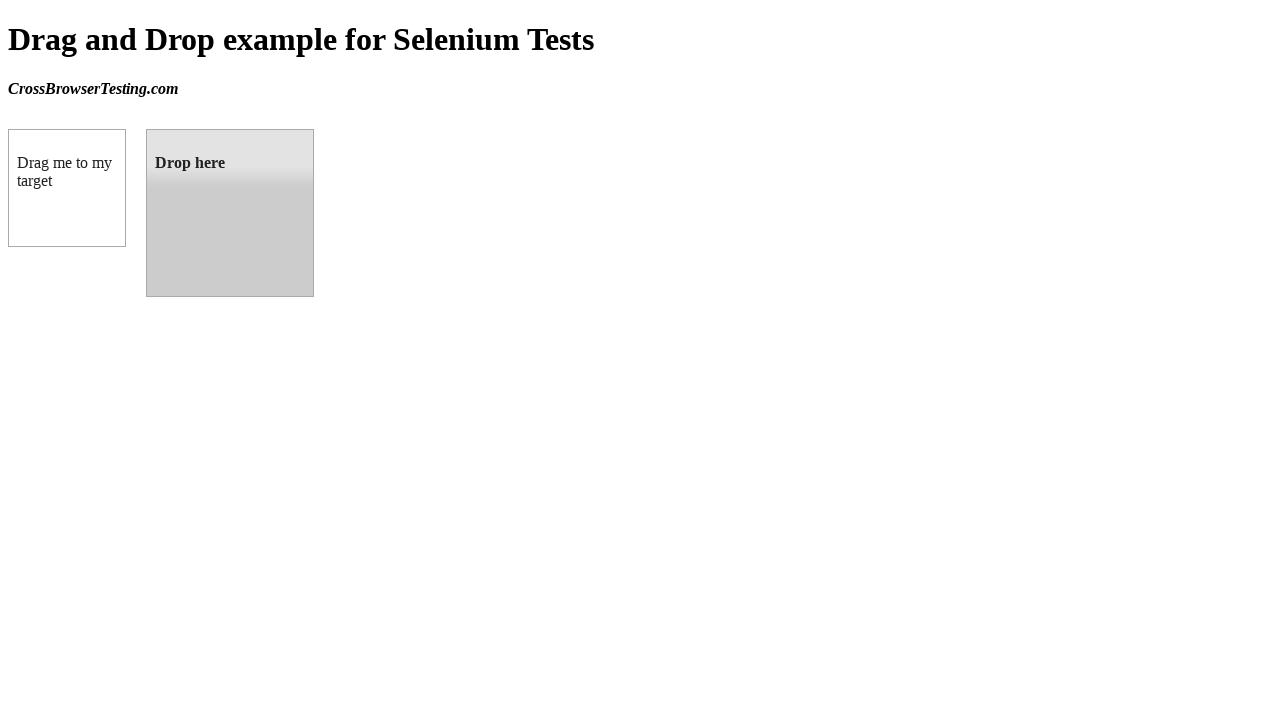

Dragged source element to target element position at (230, 213)
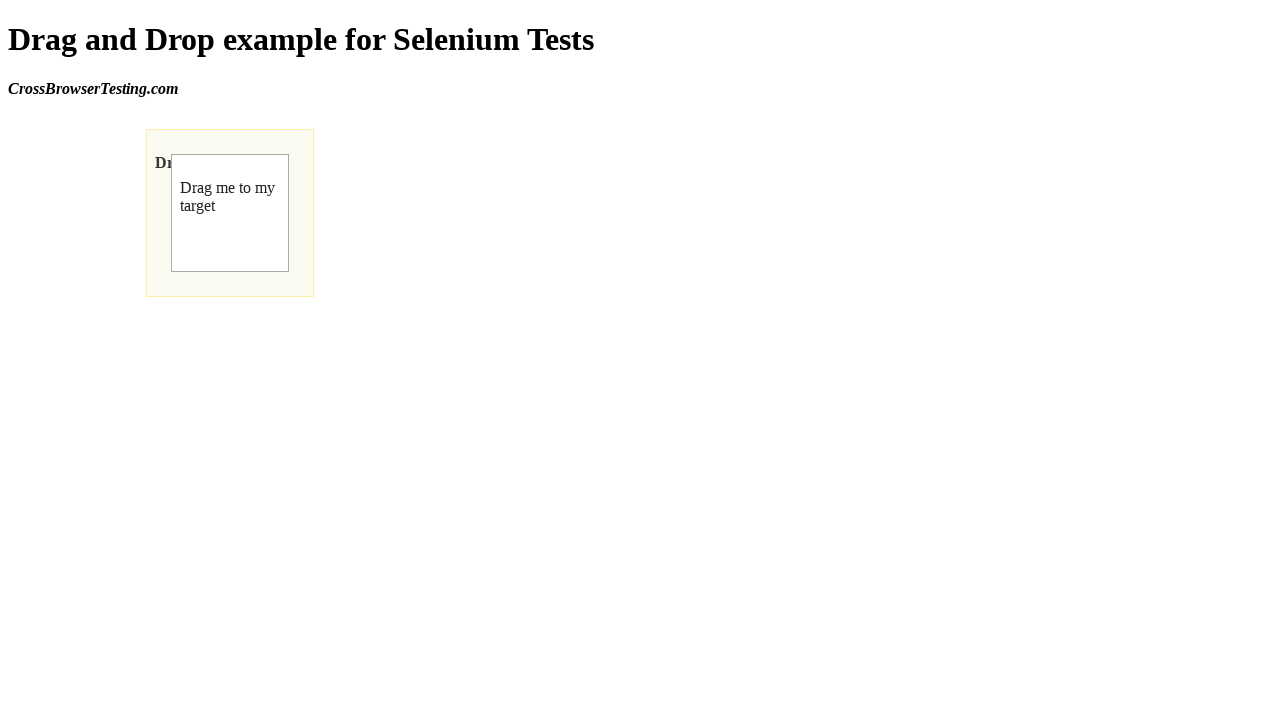

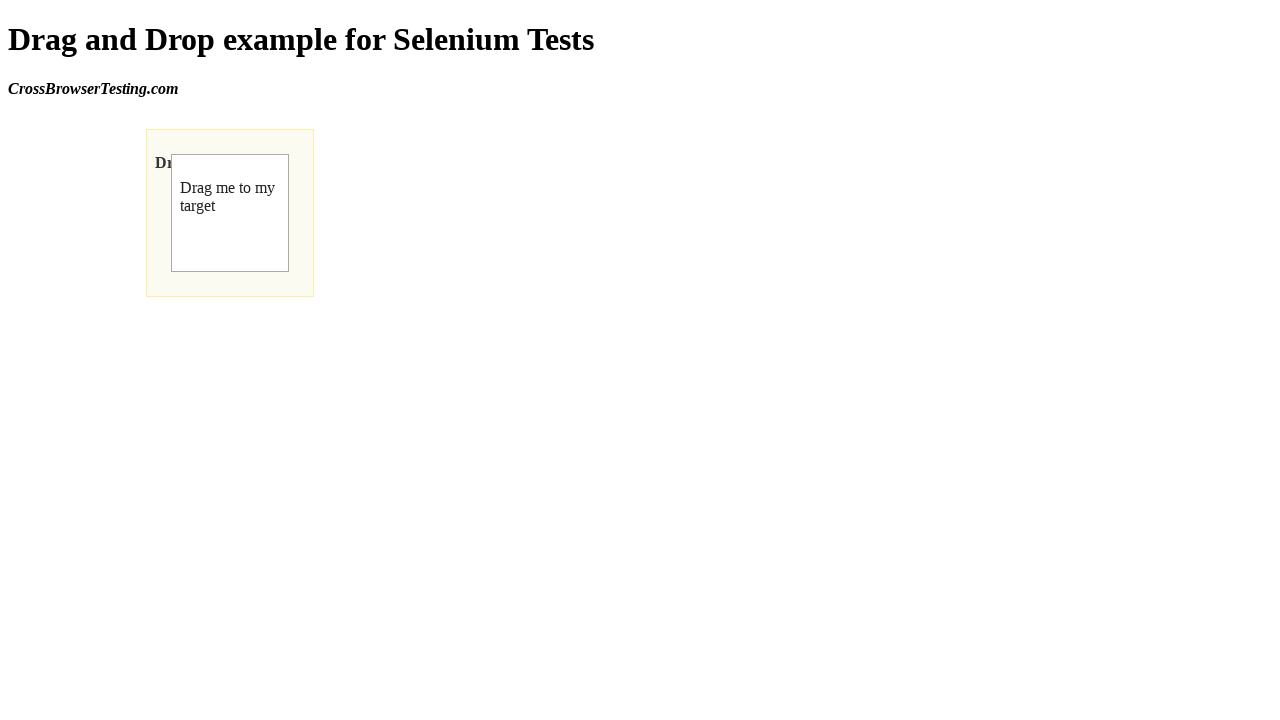